Navigates to the Rahul Shetty Academy Selenium Practice page and verifies the URL contains the expected domain

Starting URL: https://rahulshettyacademy.com/seleniumPractise/#/

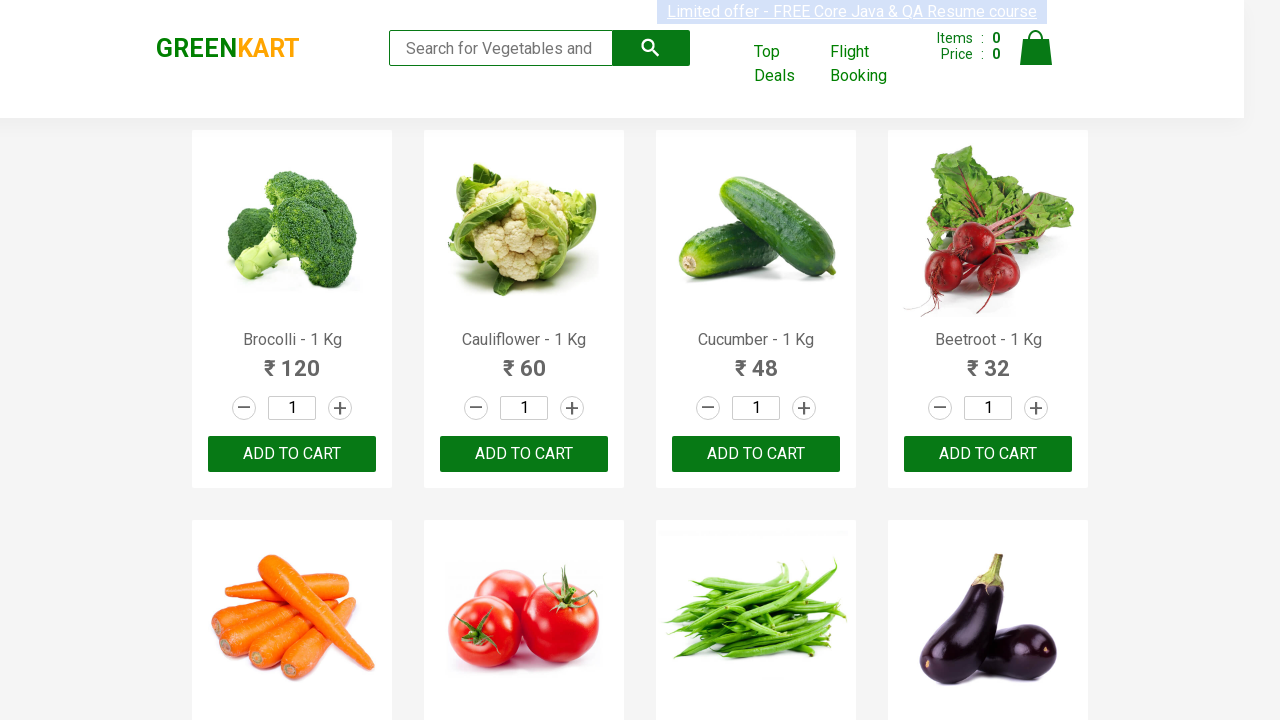

Page loaded - DOM content ready
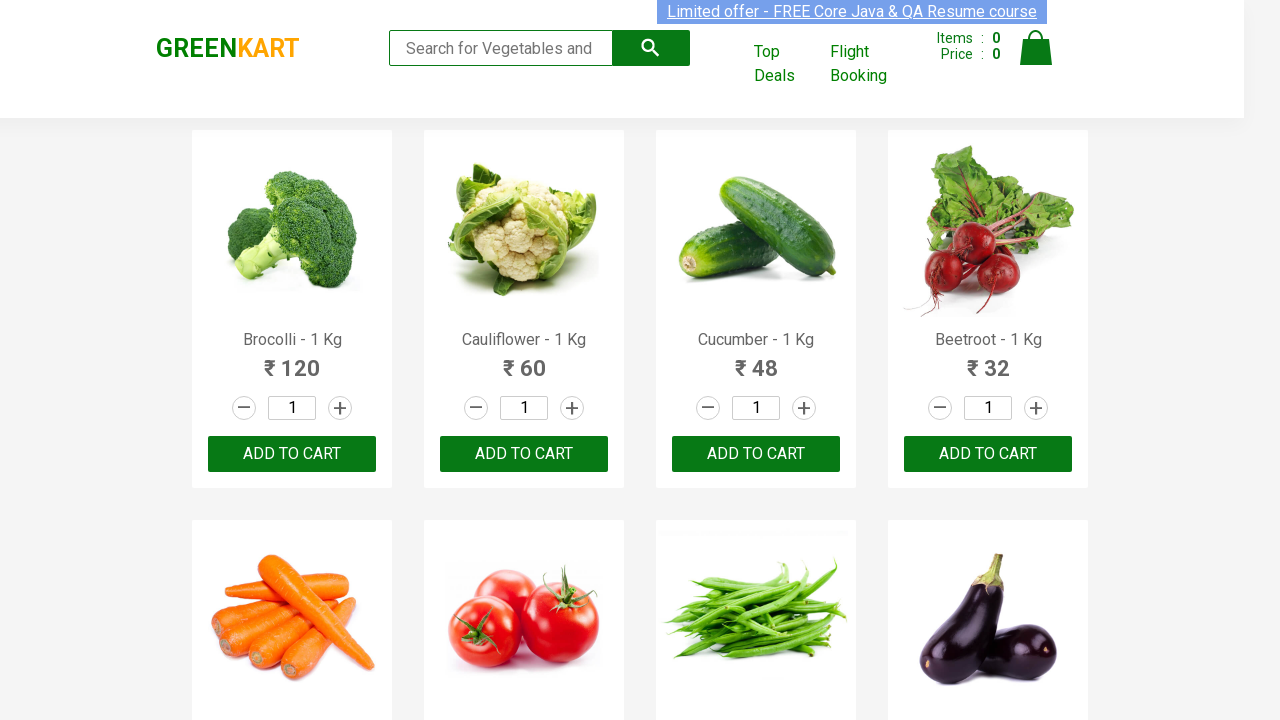

Verified URL contains 'rahulshettyacademy.com' domain
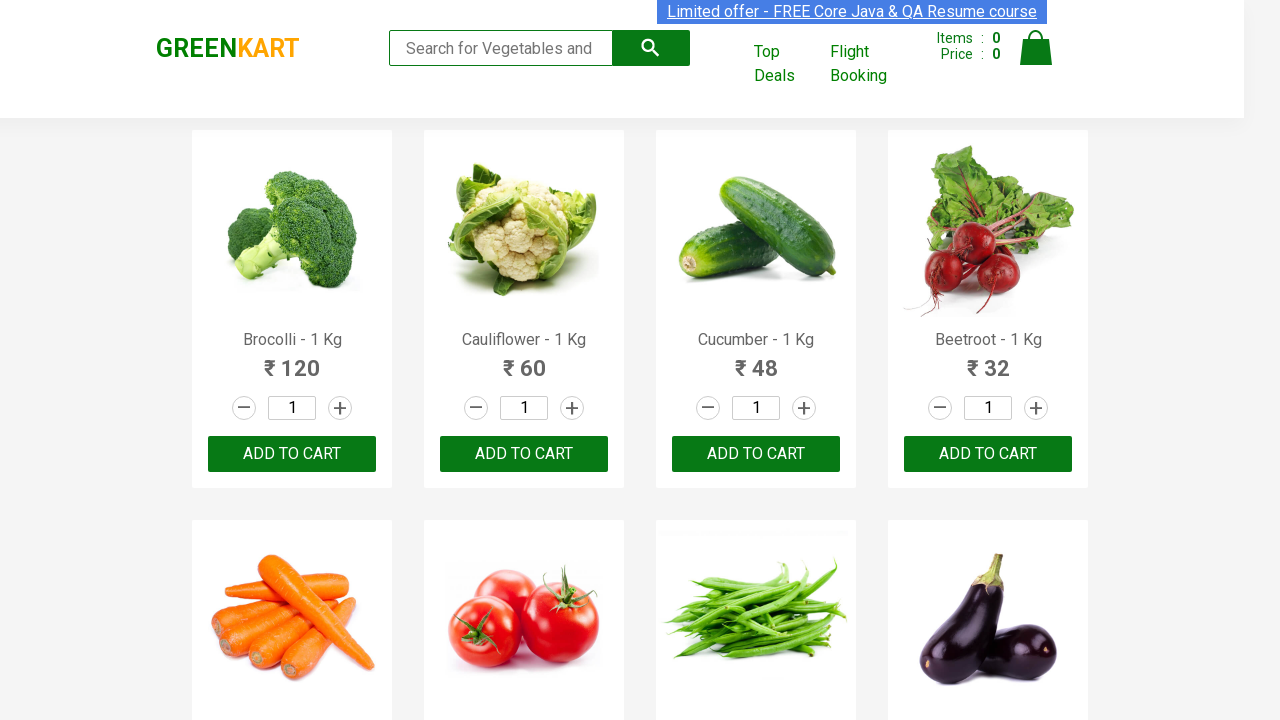

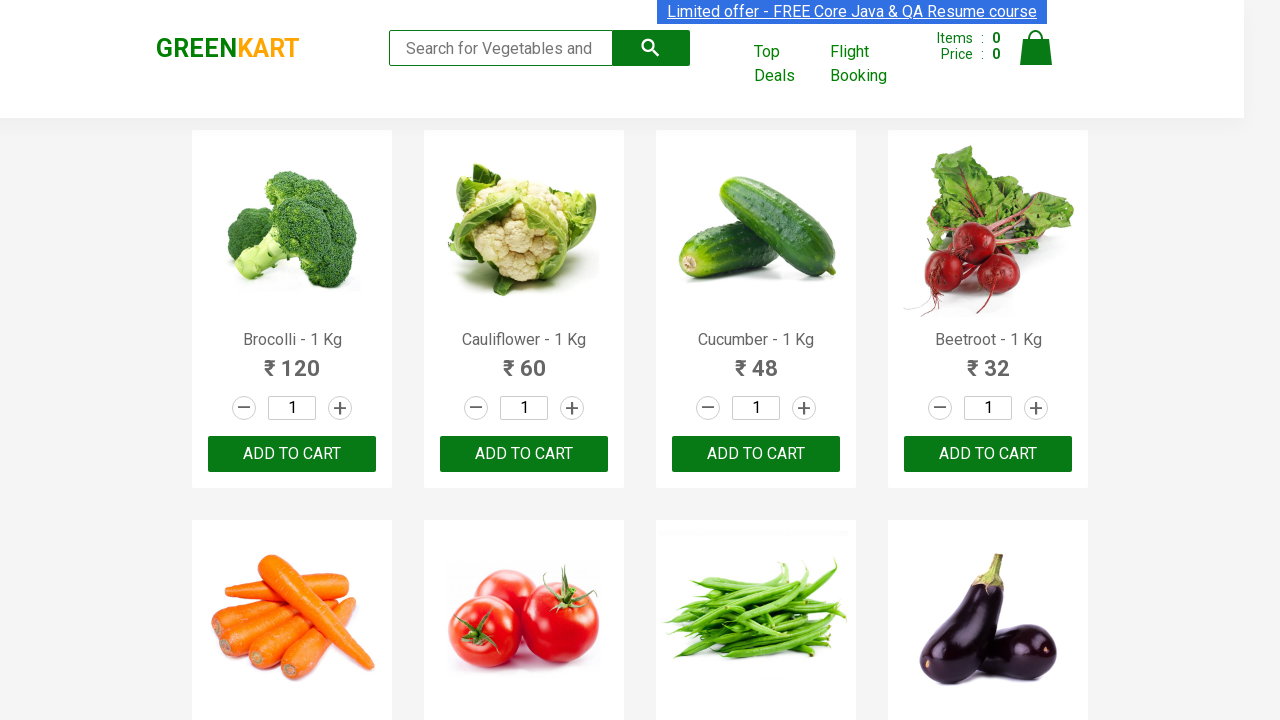